Tests opening a new browser window, navigating to a different page in that window, and verifying that two windows are open.

Starting URL: https://the-internet.herokuapp.com

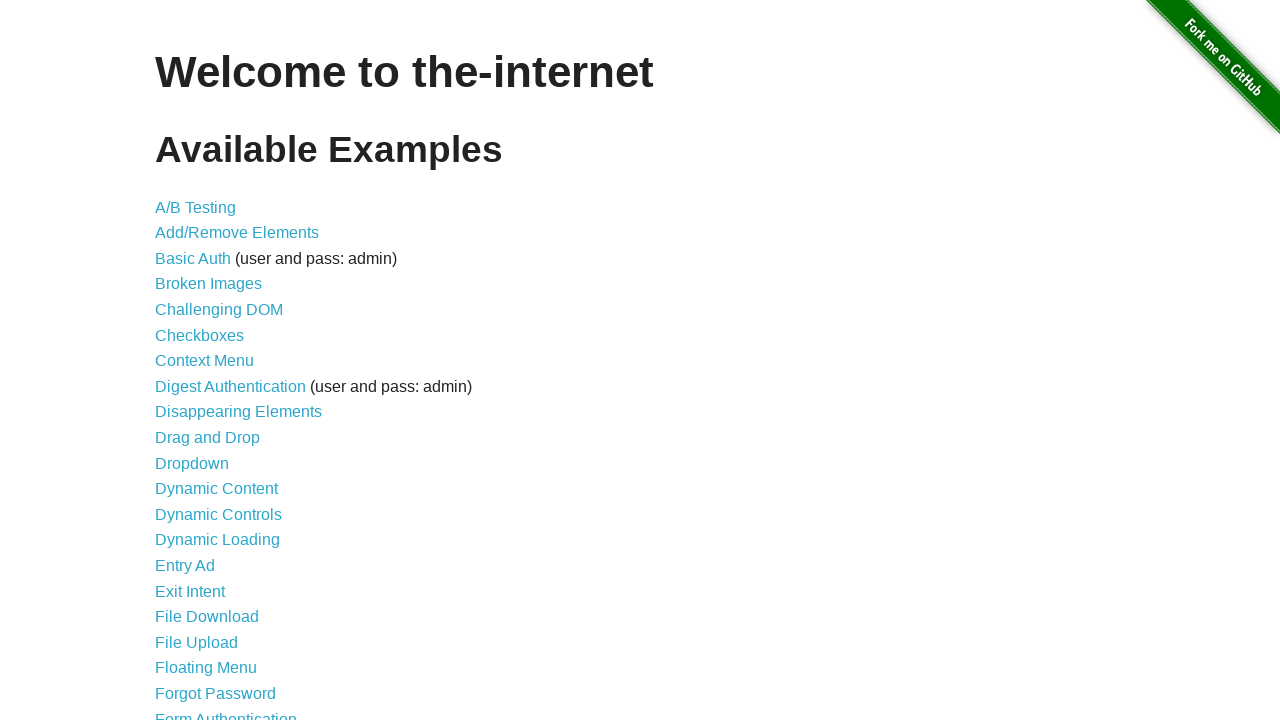

Opened a new browser window
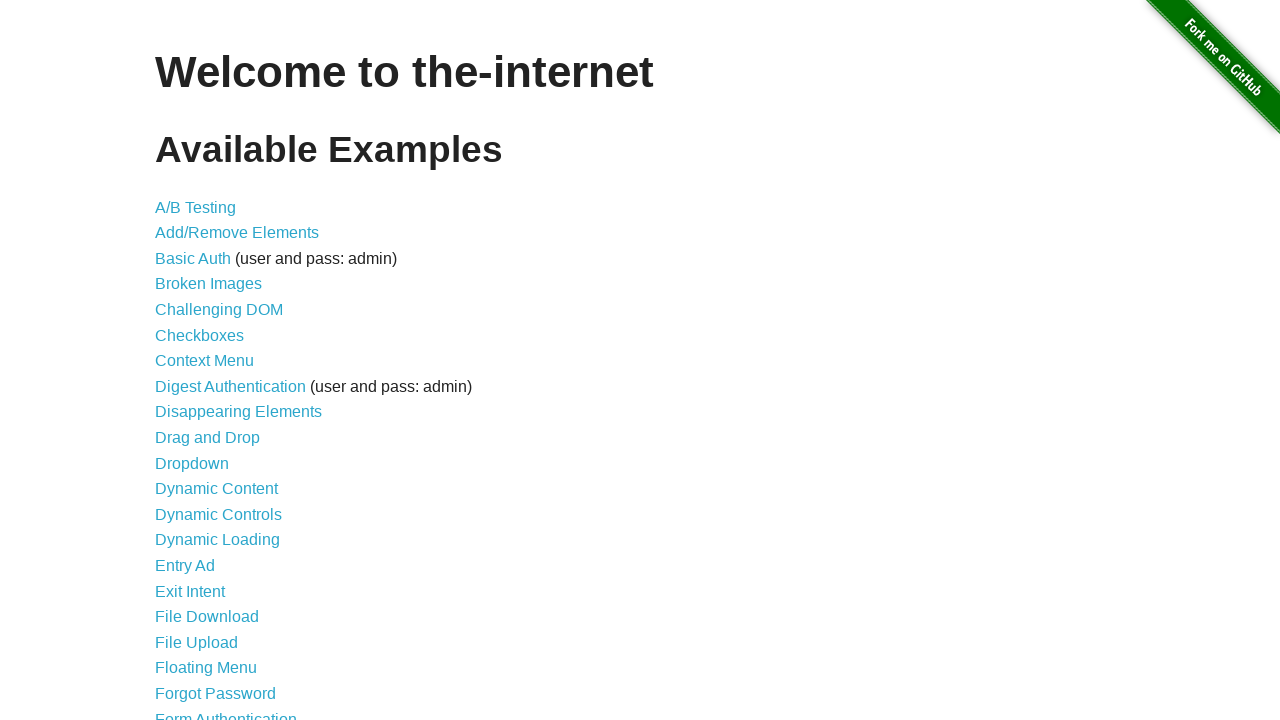

Navigated new window to typos page
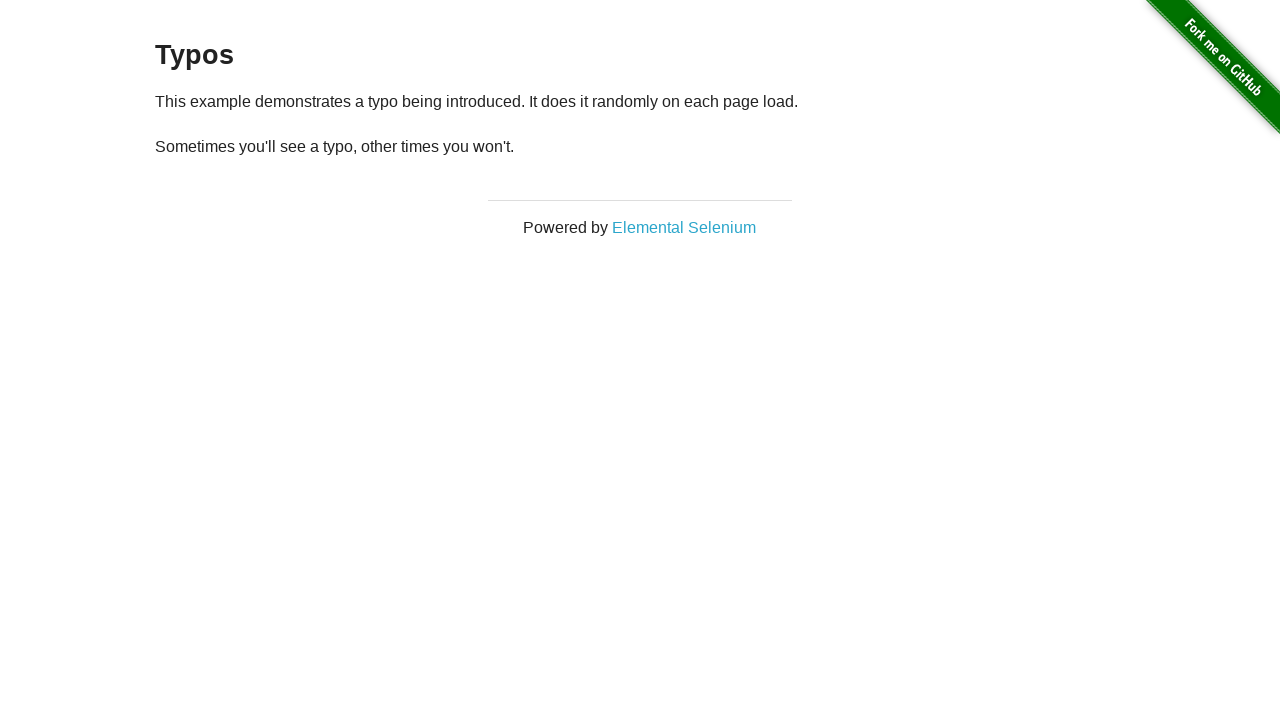

Verified 2 windows are open
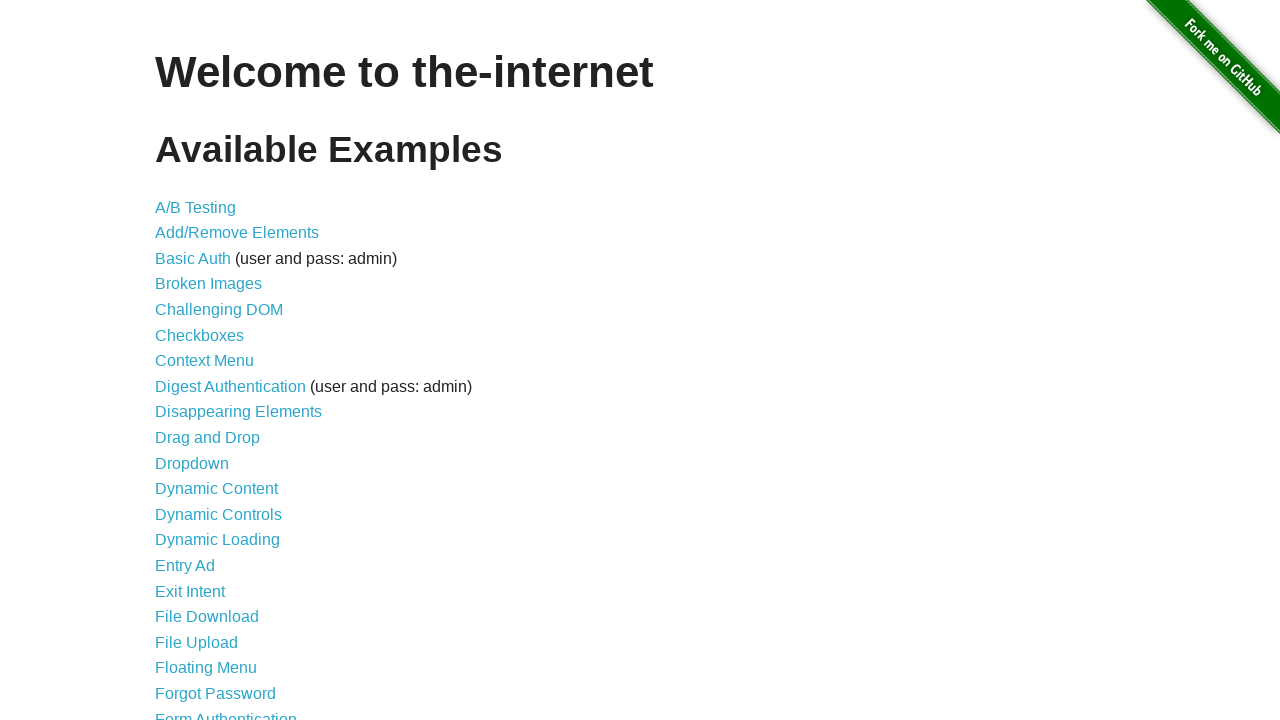

Assertion passed: exactly 2 windows are open
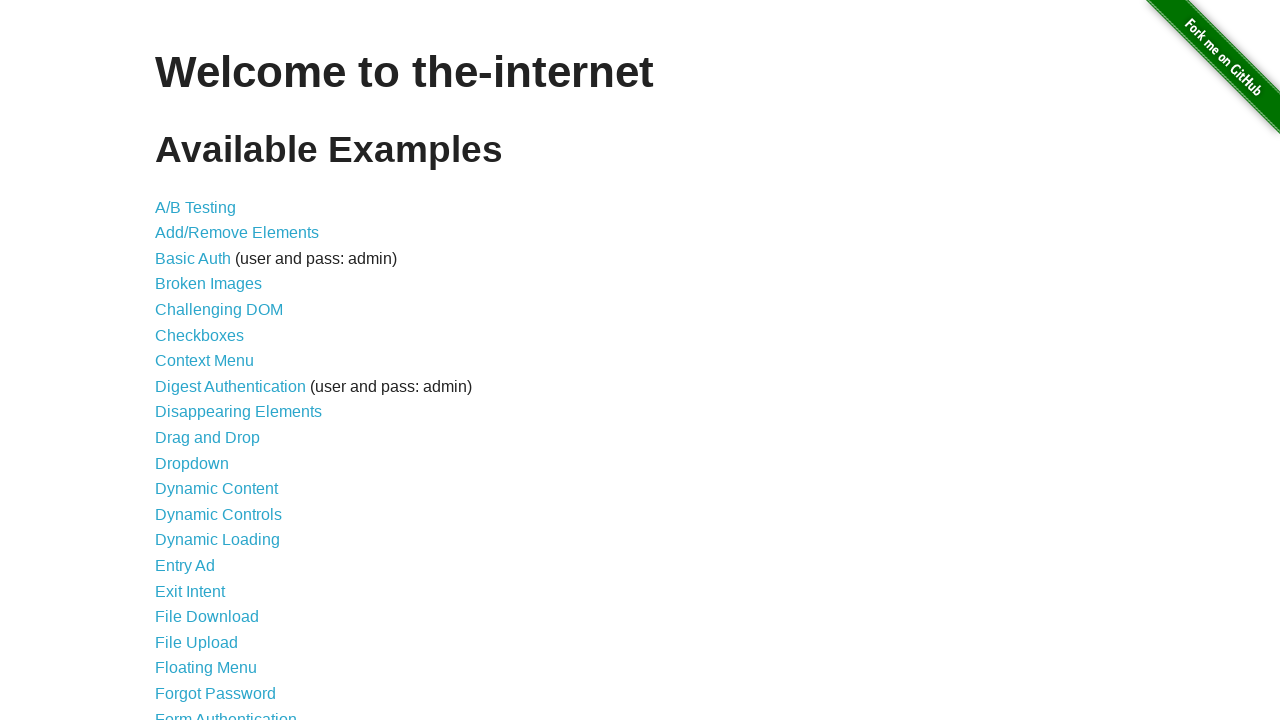

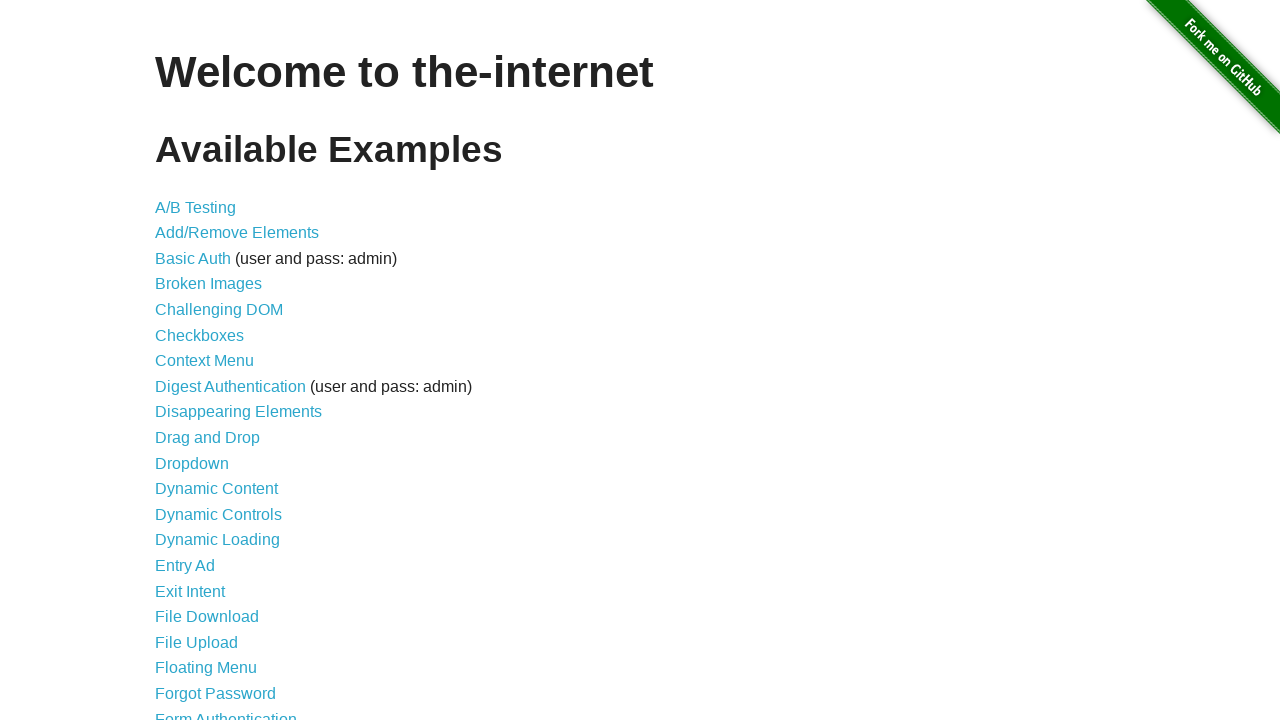